Tests file upload functionality by uploading a text file and submitting the form with required fields filled.

Starting URL: https://cac-tat.s3.eu-central-1.amazonaws.com/index.html

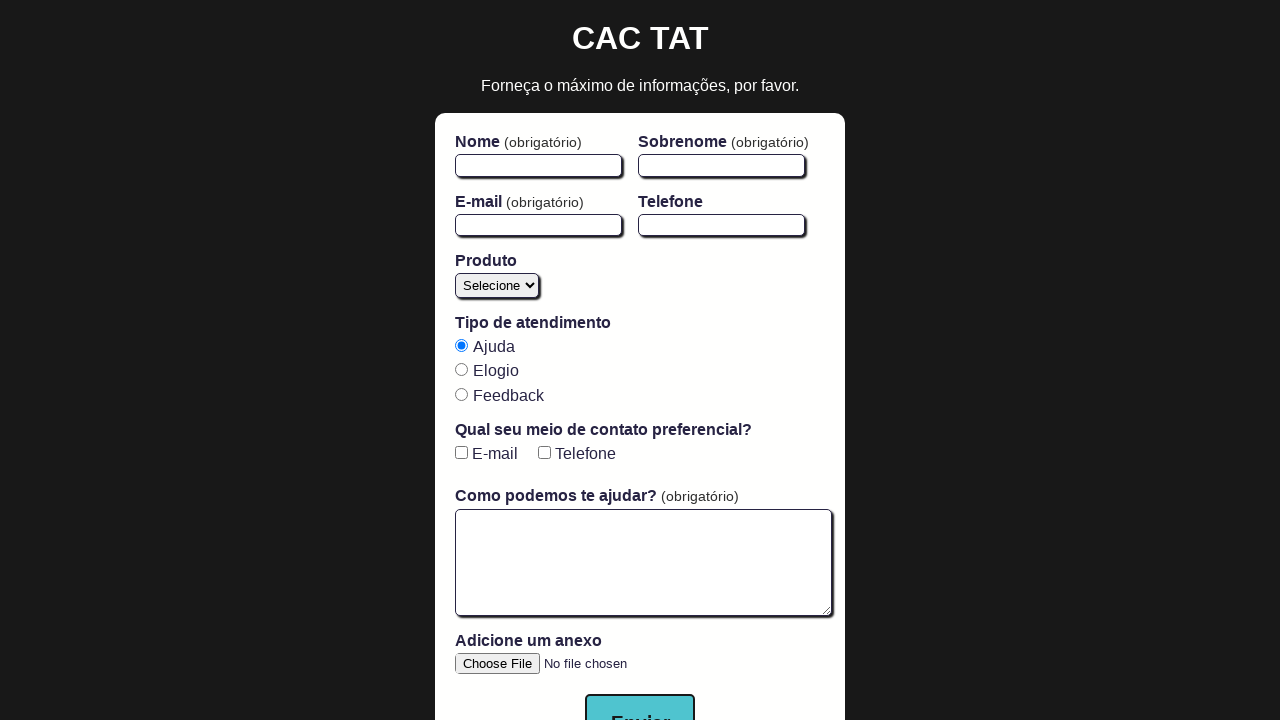

Waited for form to load
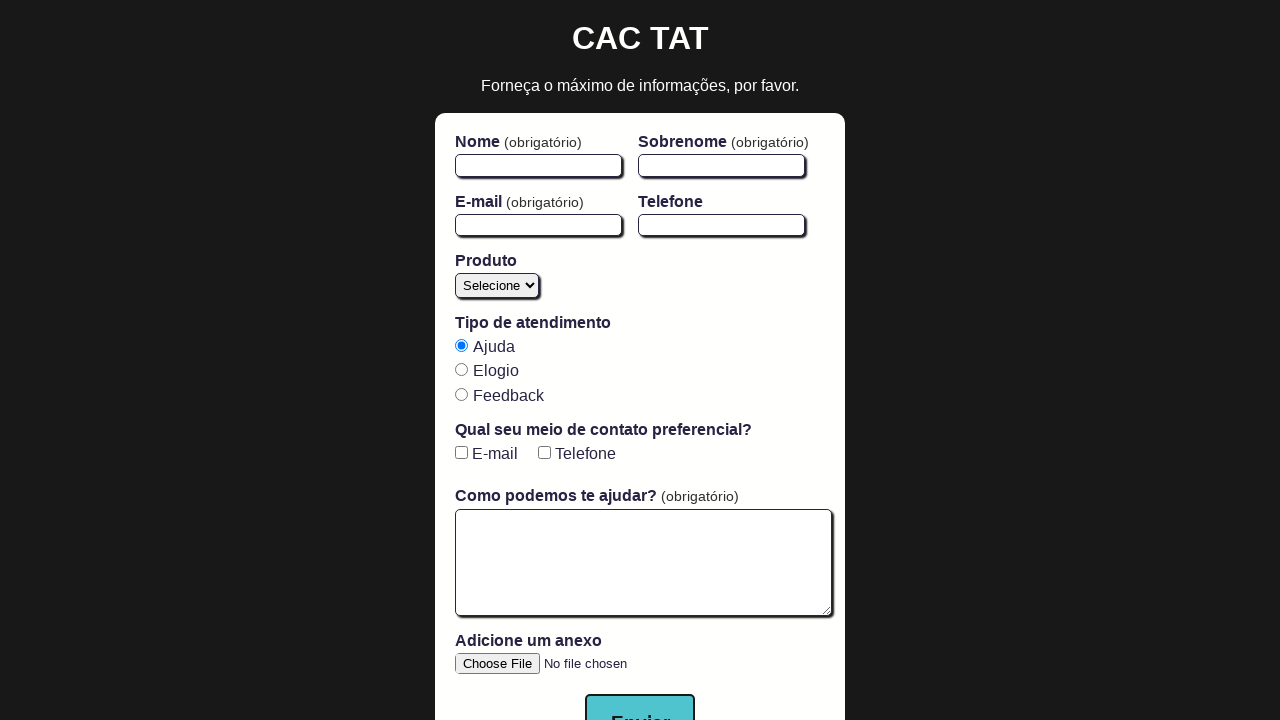

Located file input element
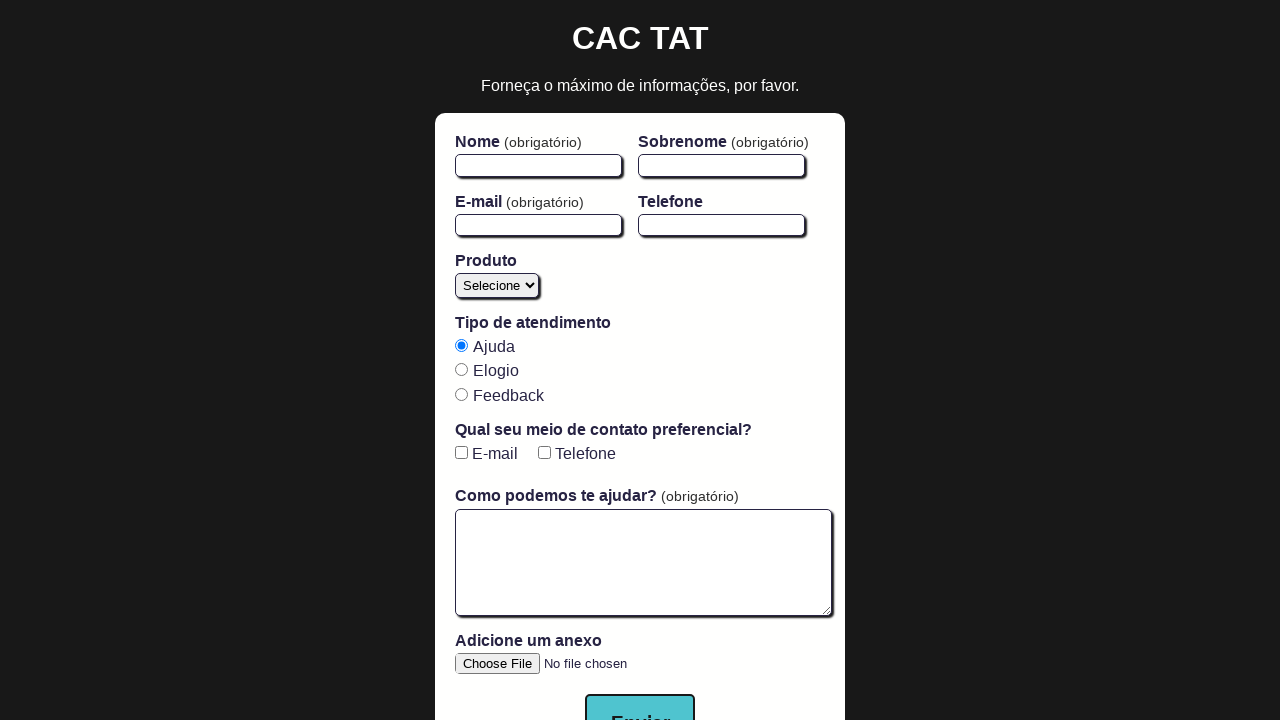

Created temporary text file with upload test content
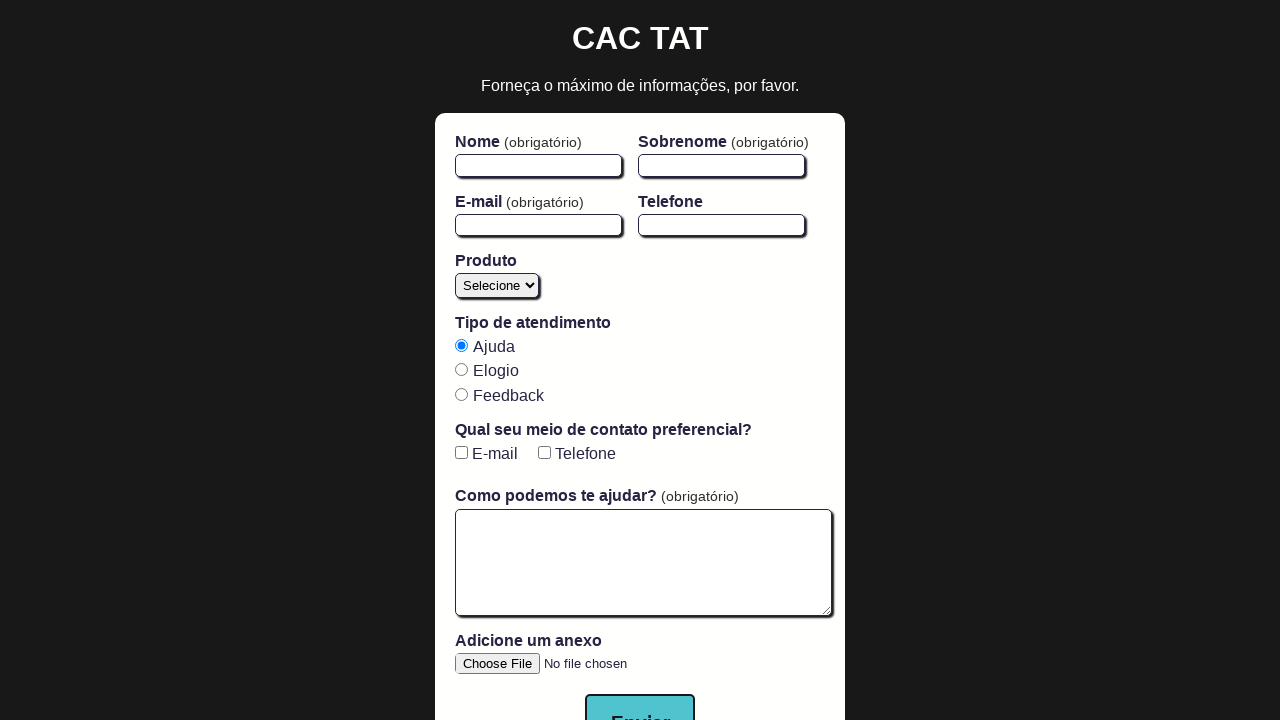

Uploaded temporary file through file input
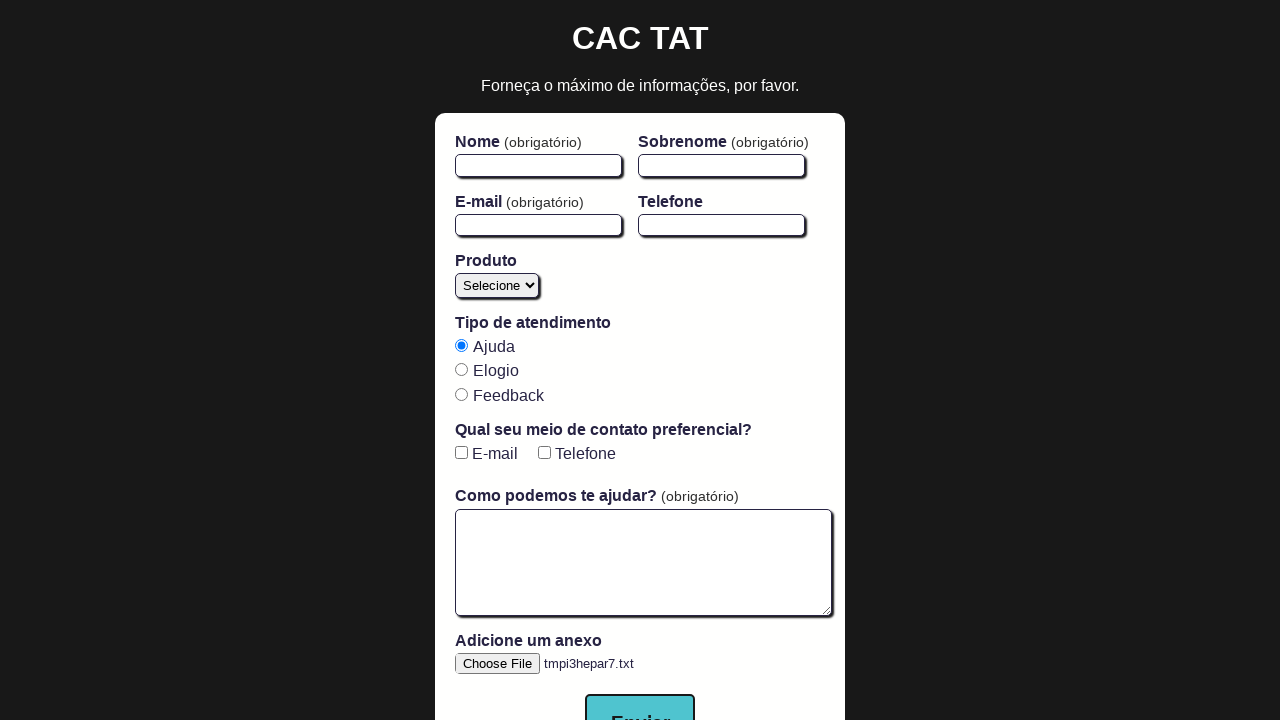

Filled firstName field with 'File' on #firstName, input[name='firstName'], input[name='firstname']
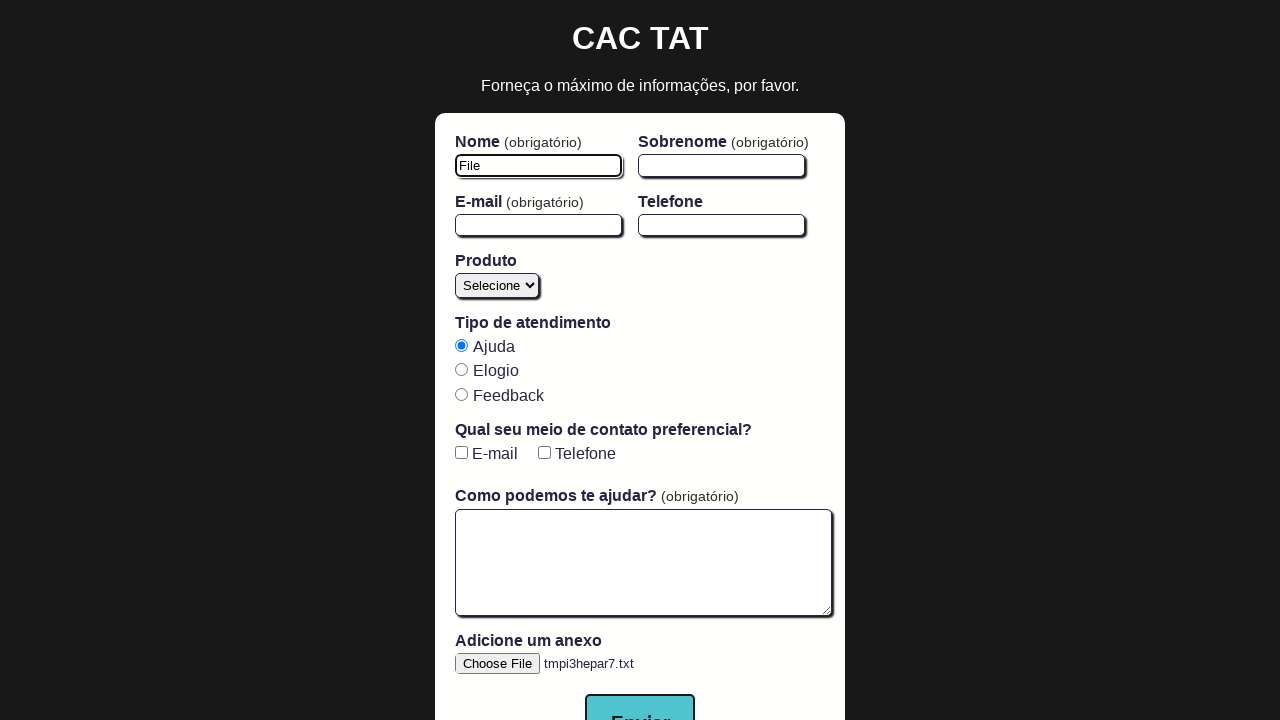

Filled lastName field with 'Uploader' on #lastName, input[name='lastName'], input[name='lastname']
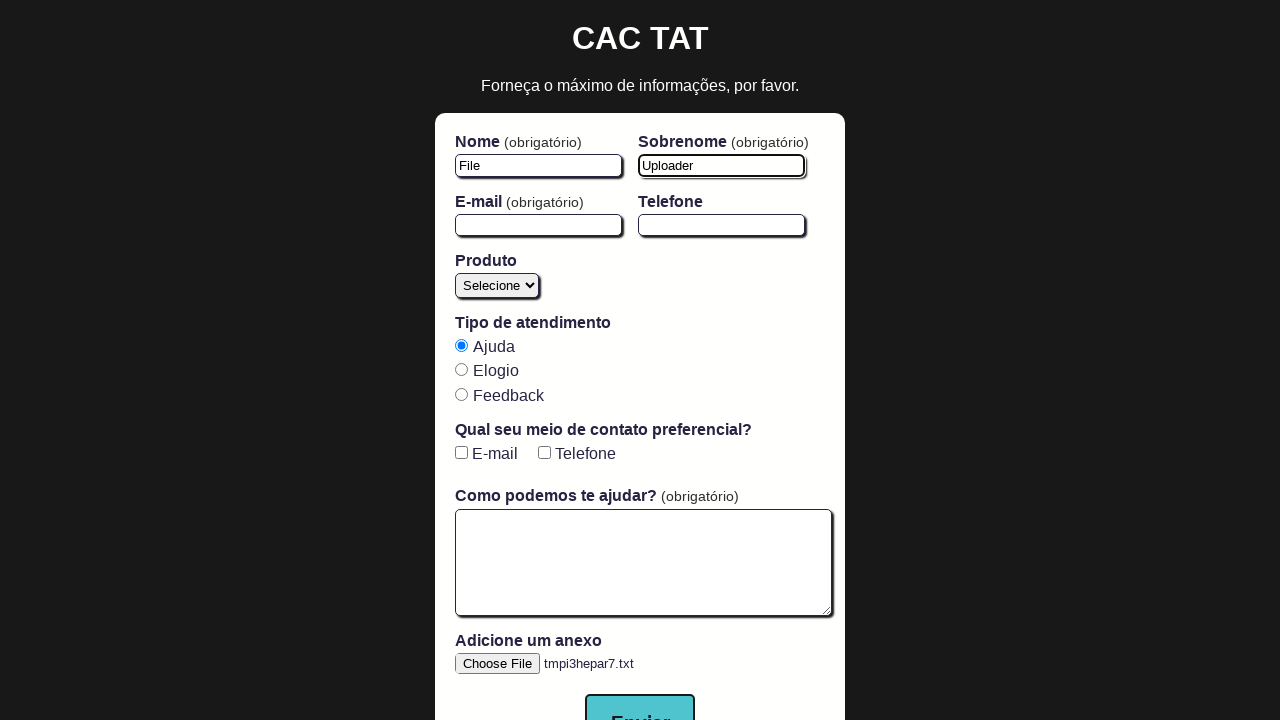

Filled email field with 'file.uploader@example.com' on #email, input[name='email']
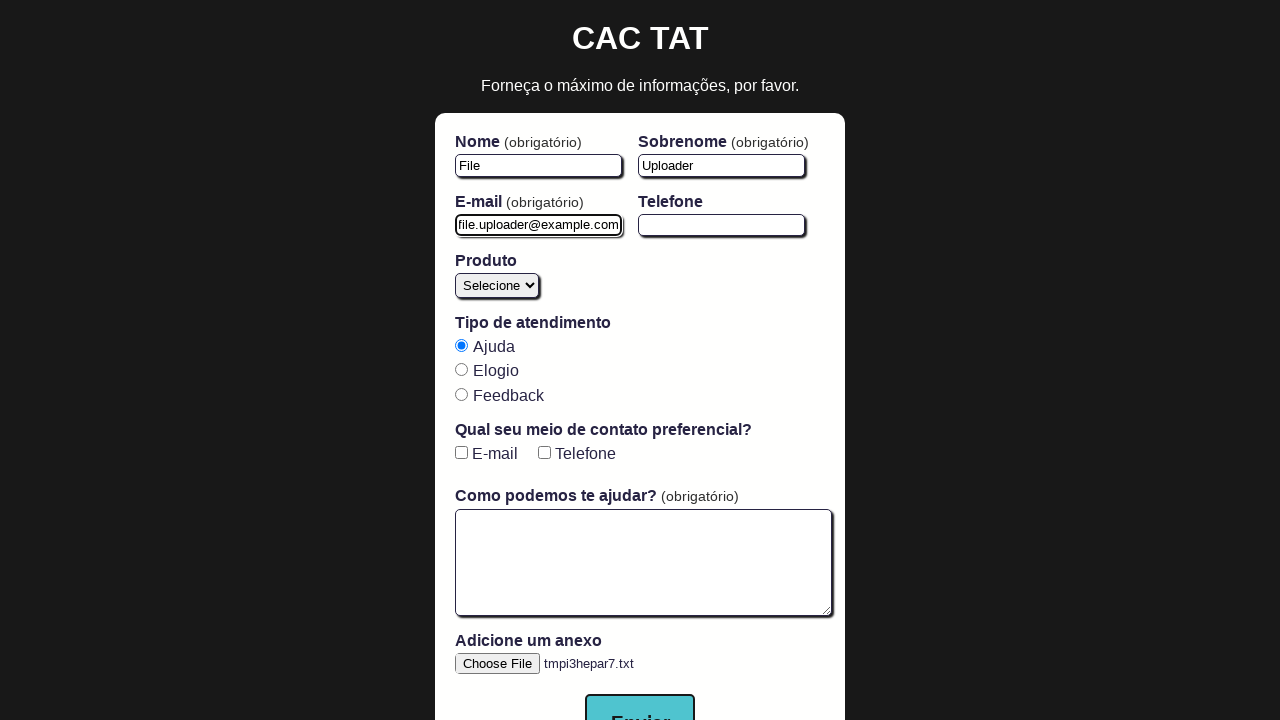

Located textarea element
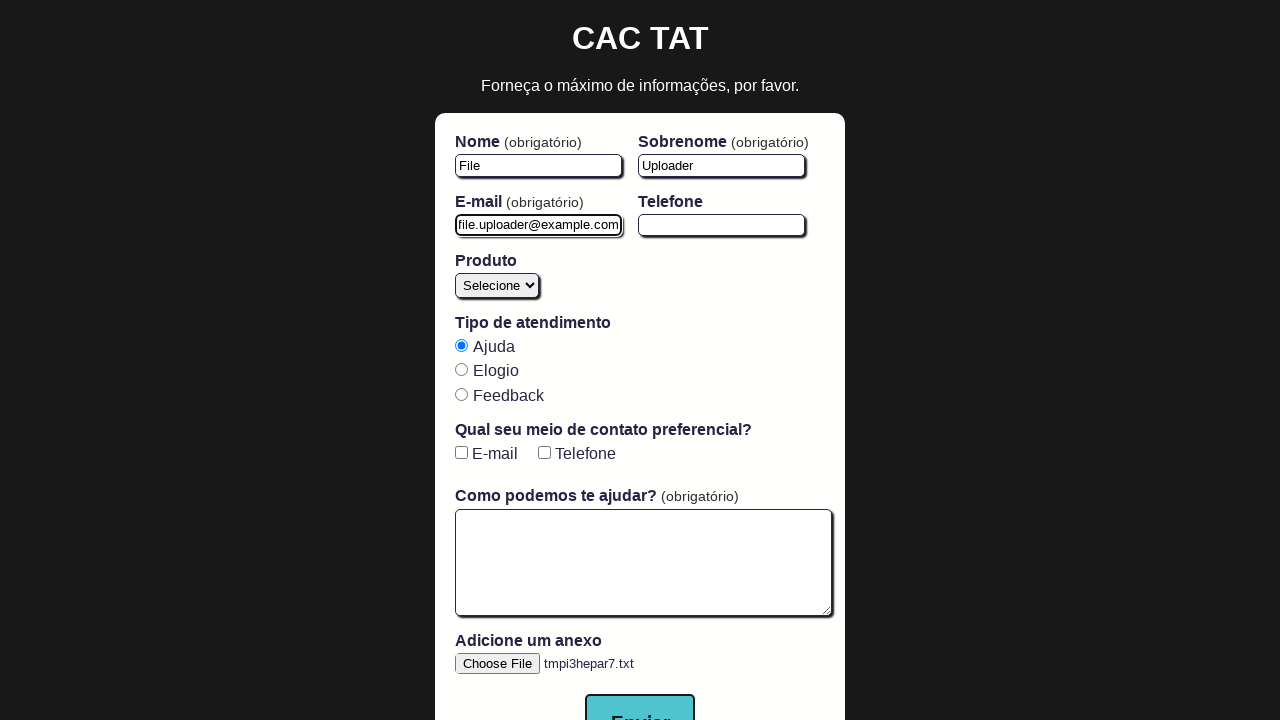

Filled textarea with 'Upload test.' on #open-text-area, textarea >> nth=0
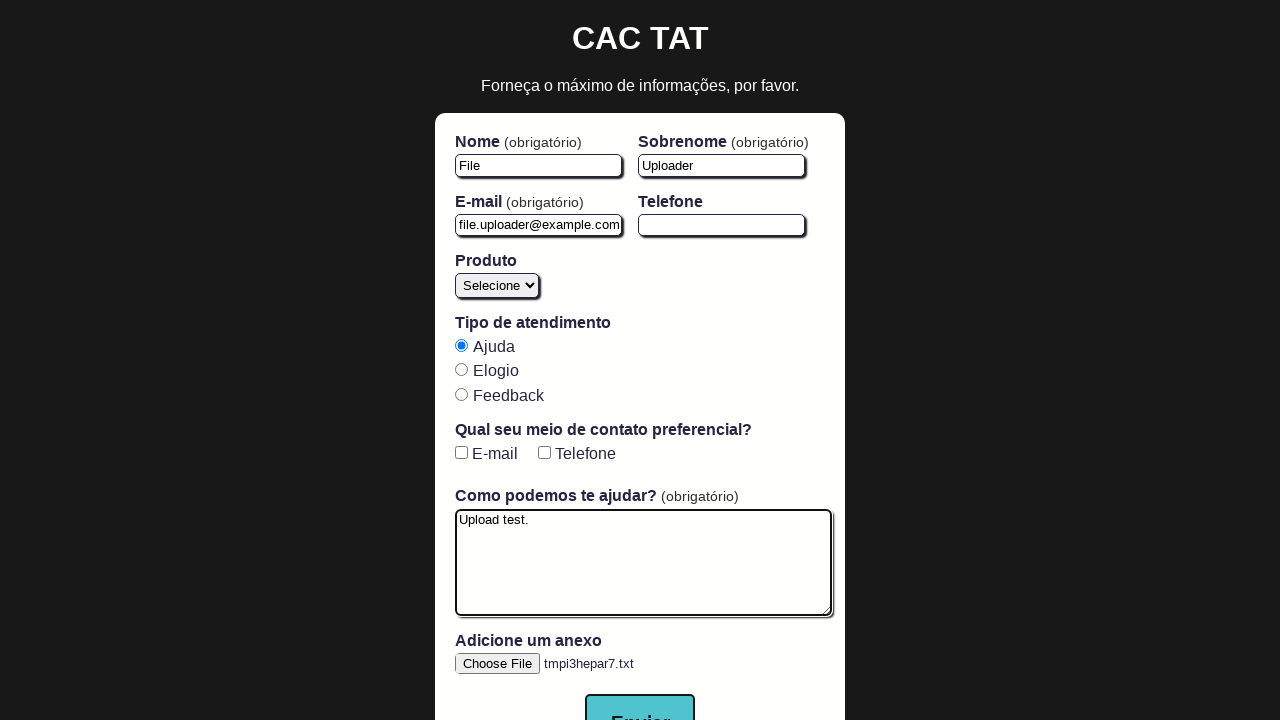

Clicked submit button to submit form with file upload at (640, 692) on button[type='submit'], input[type='submit']
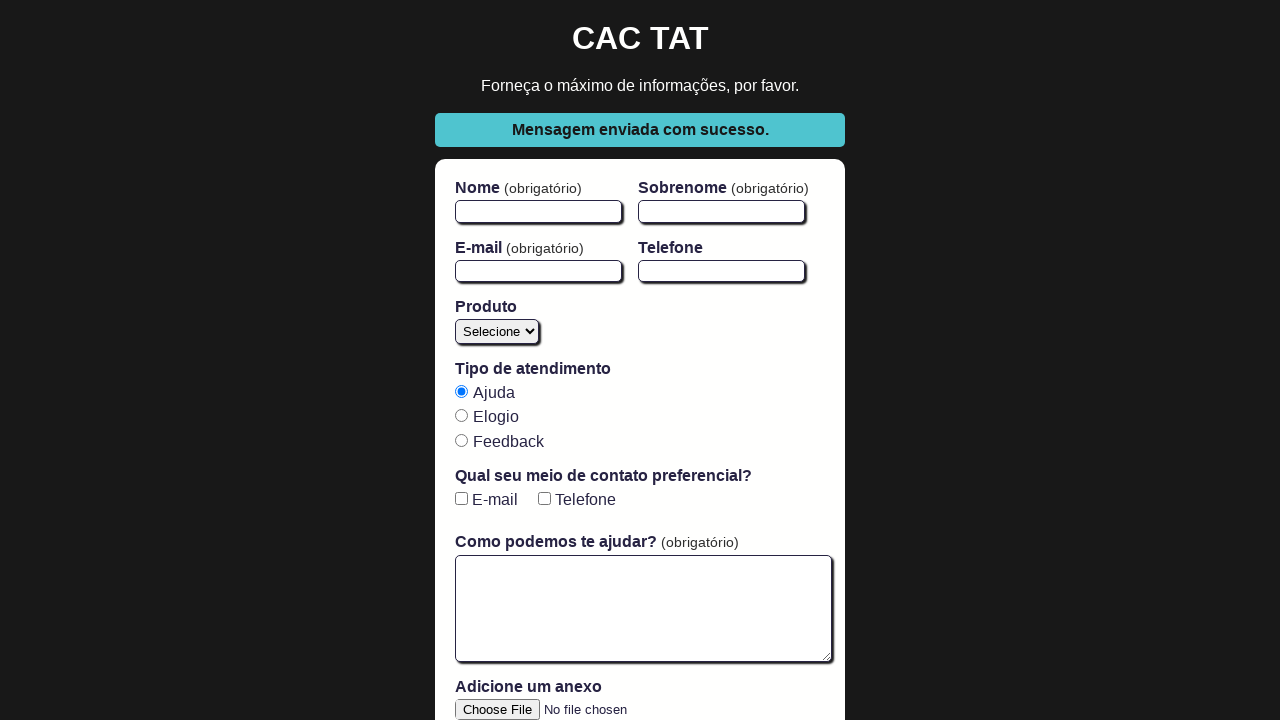

Deleted temporary file
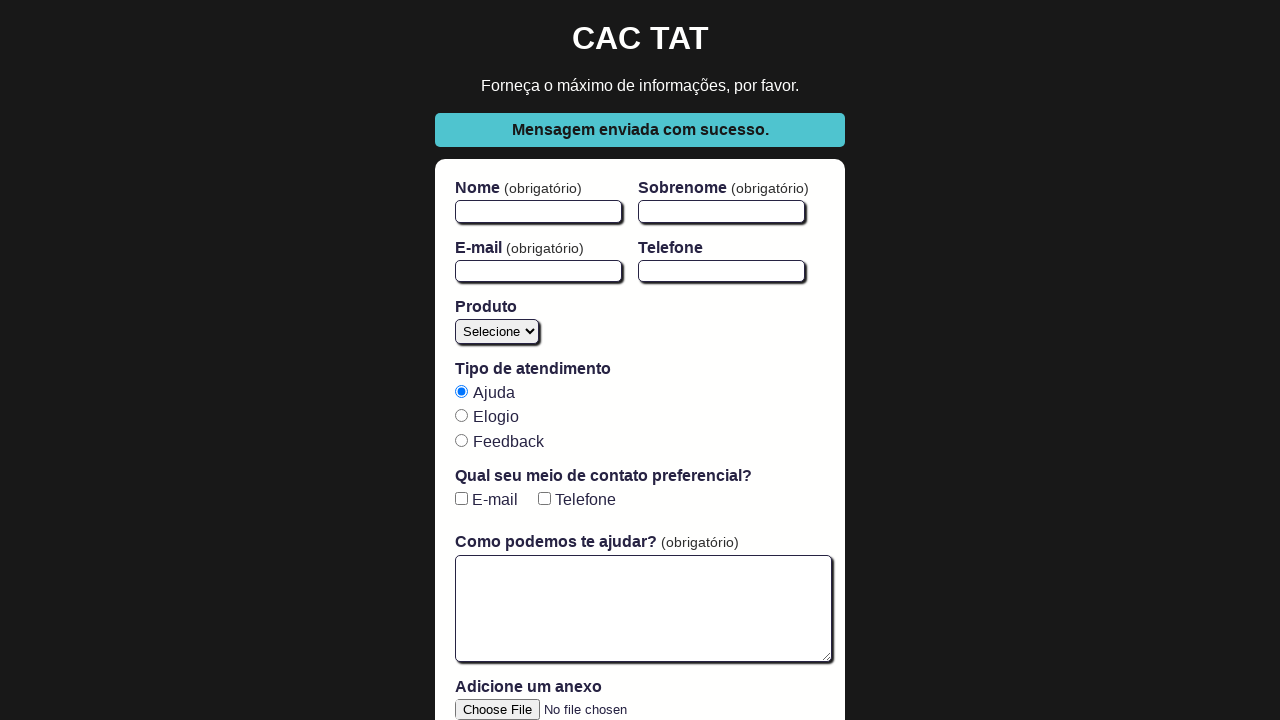

Verified user is still on cac-tat.s3.eu-central-1.amazonaws.com domain
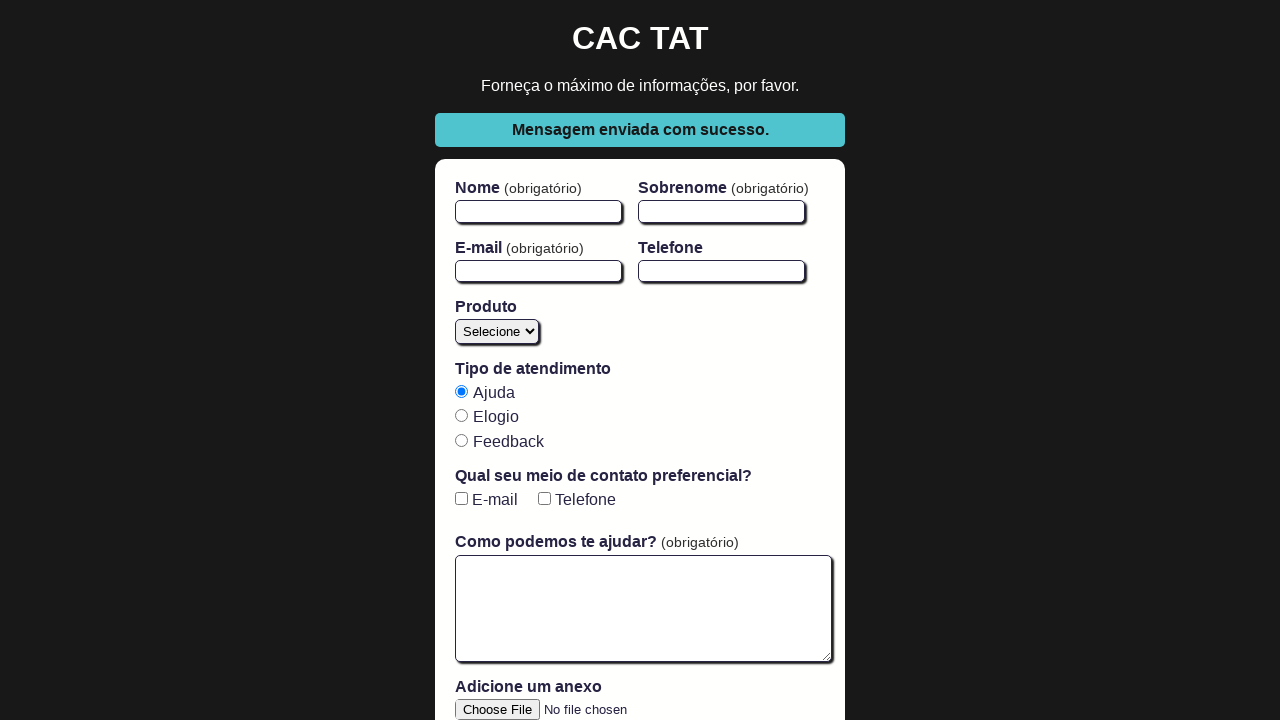

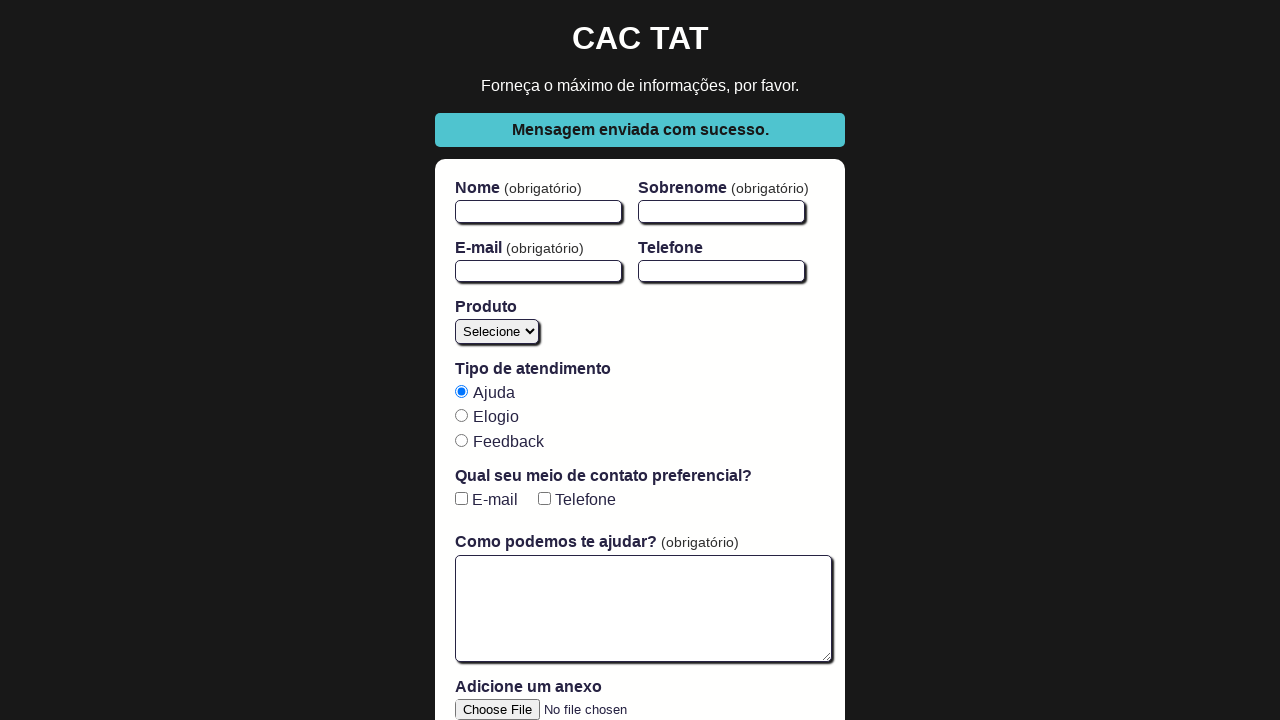